Tests registration form by filling in first name, last name, and email fields, then submitting the form

Starting URL: http://suninjuly.github.io/registration1.html

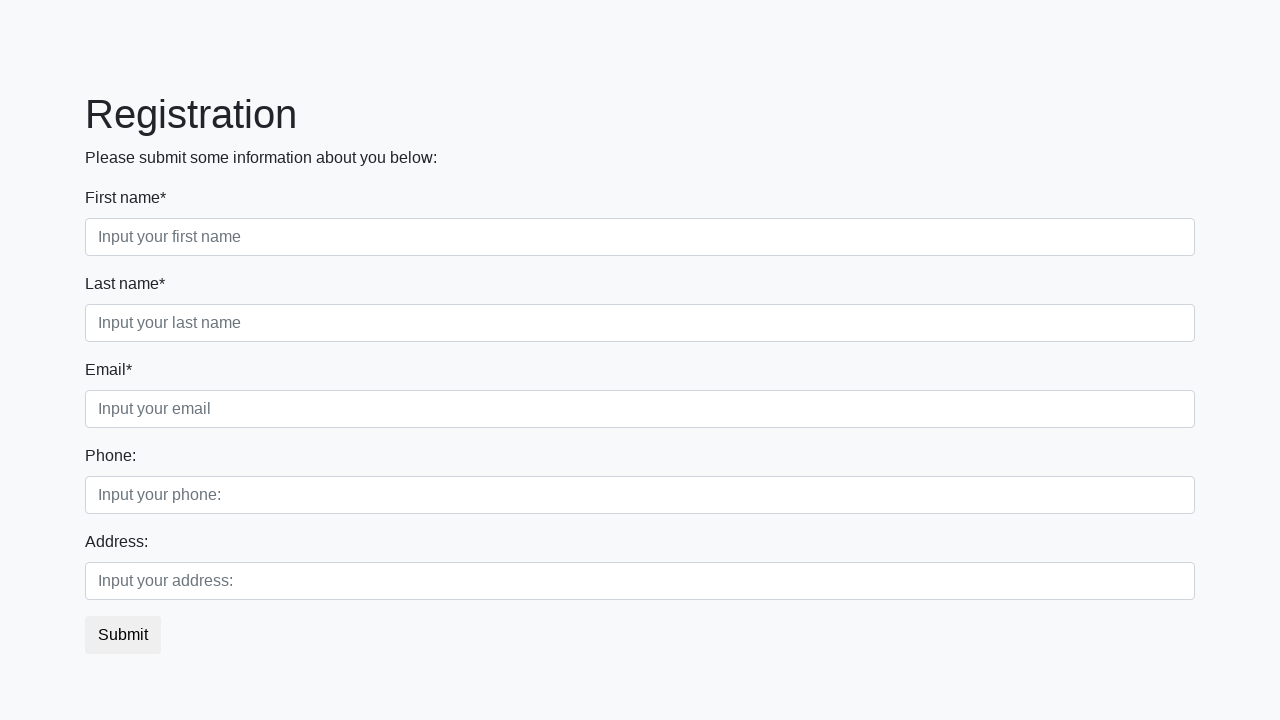

Filled first name field with 'John' on .first[required]
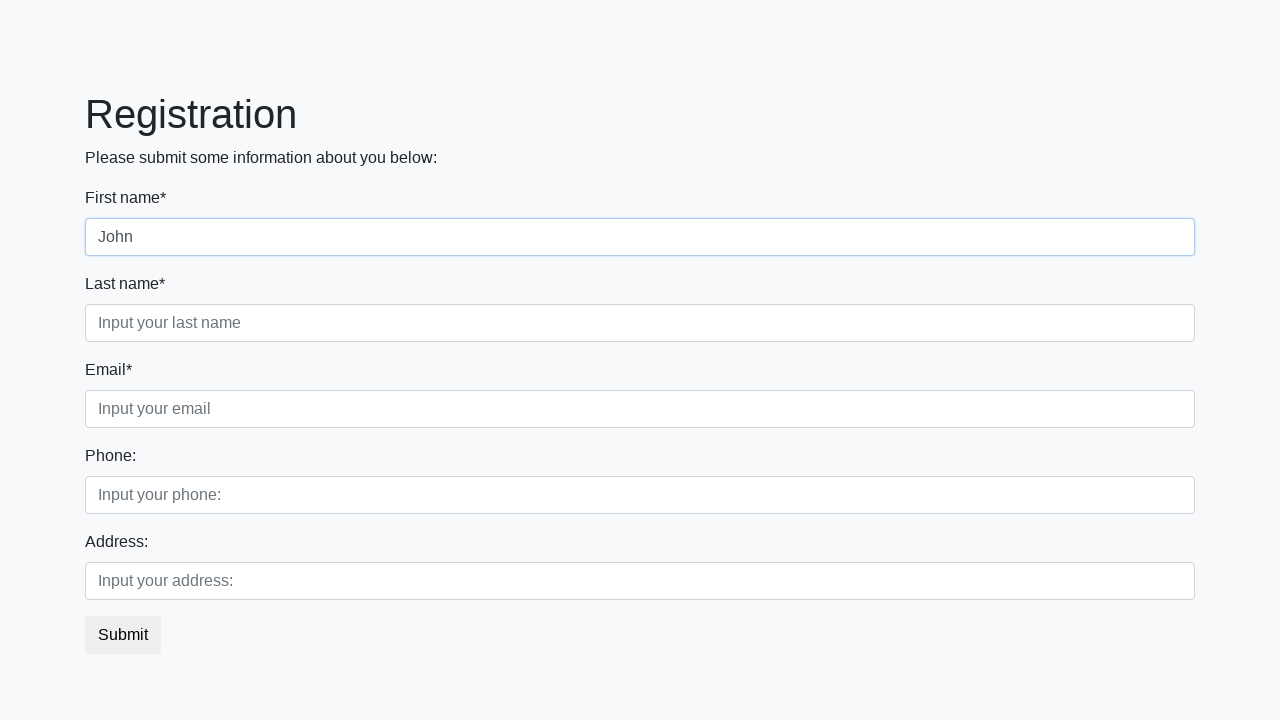

Filled last name field with 'Smith' on .second[required]
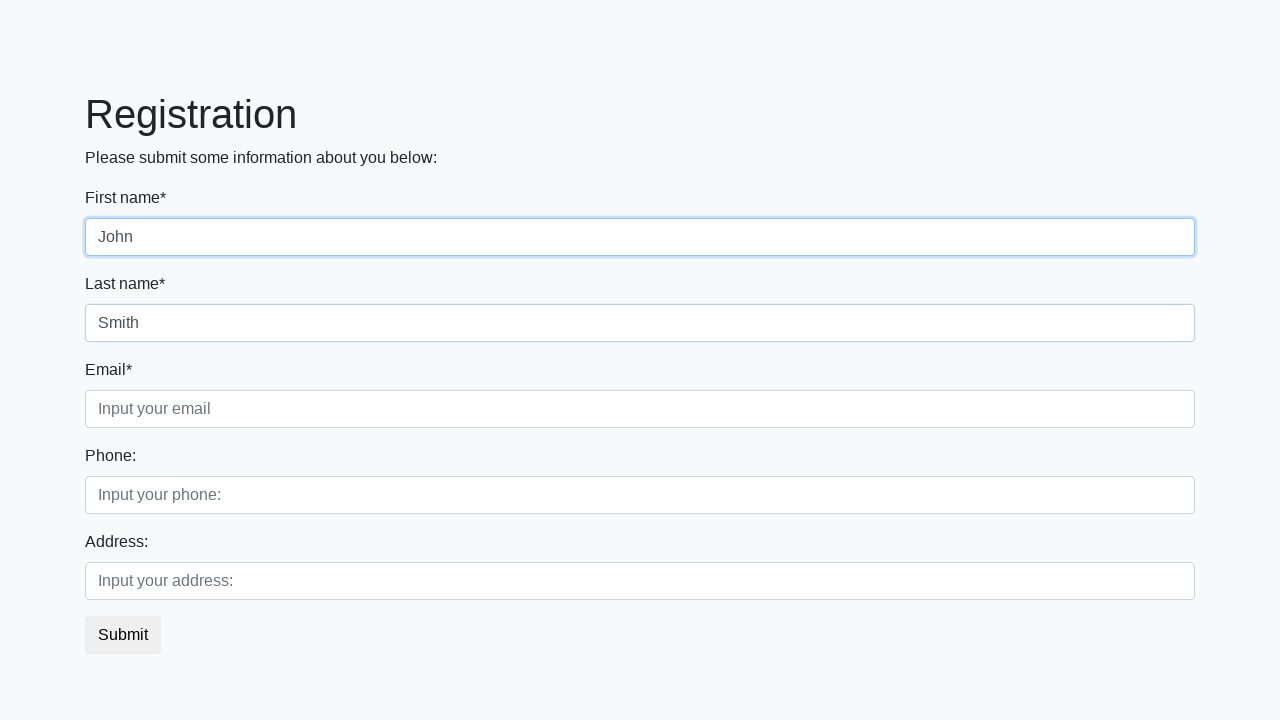

Filled email field with 'john.smith@example.com' on .third[required]
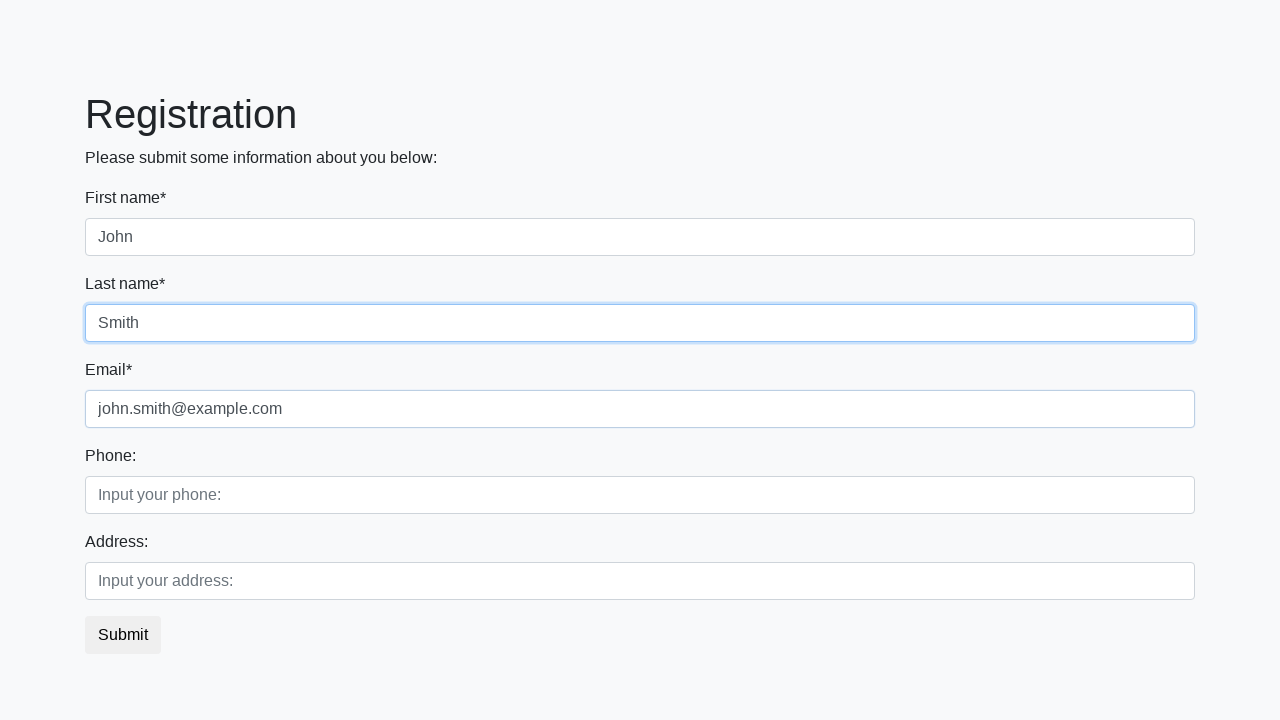

Clicked submit button to register form at (123, 635) on [type*='submit']
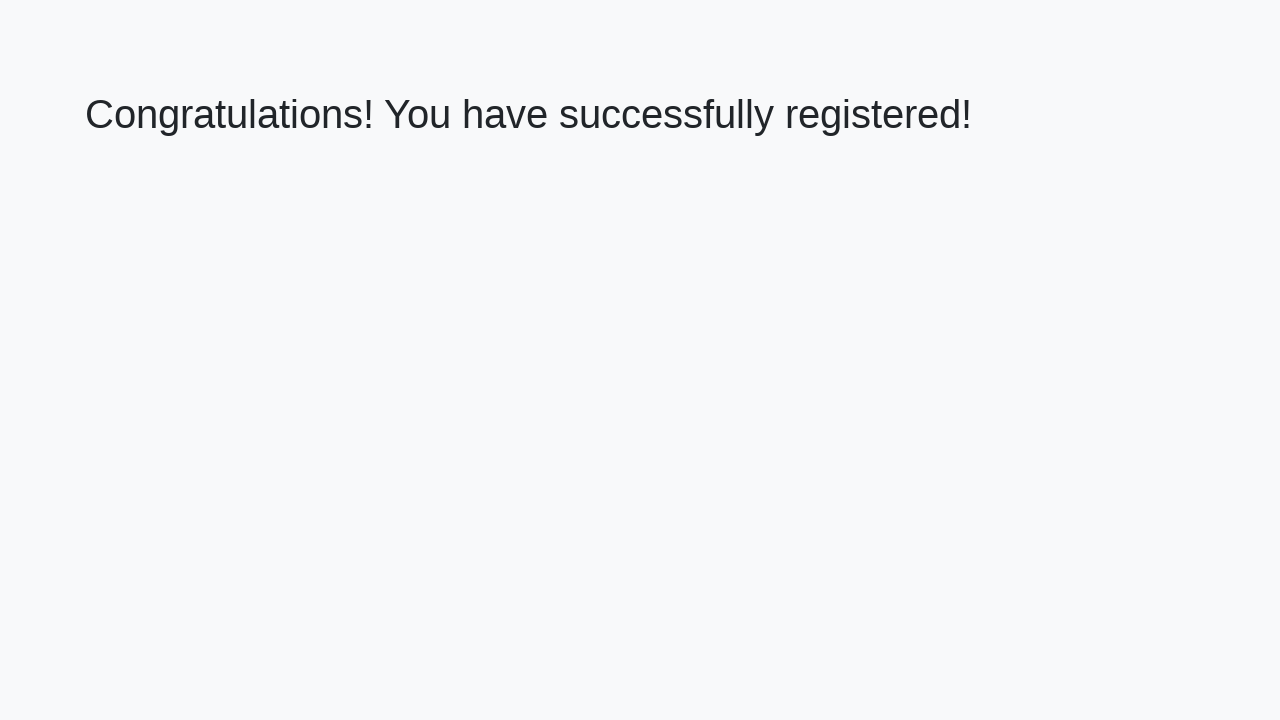

Success message appeared after form submission
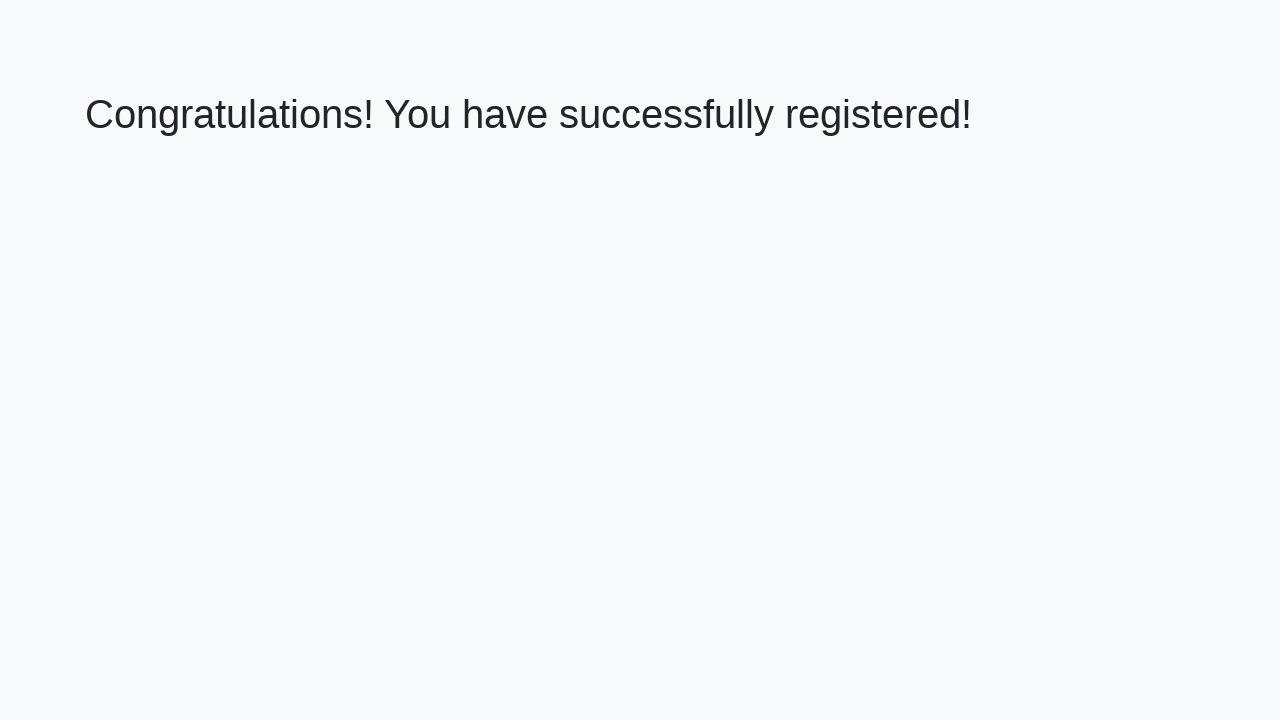

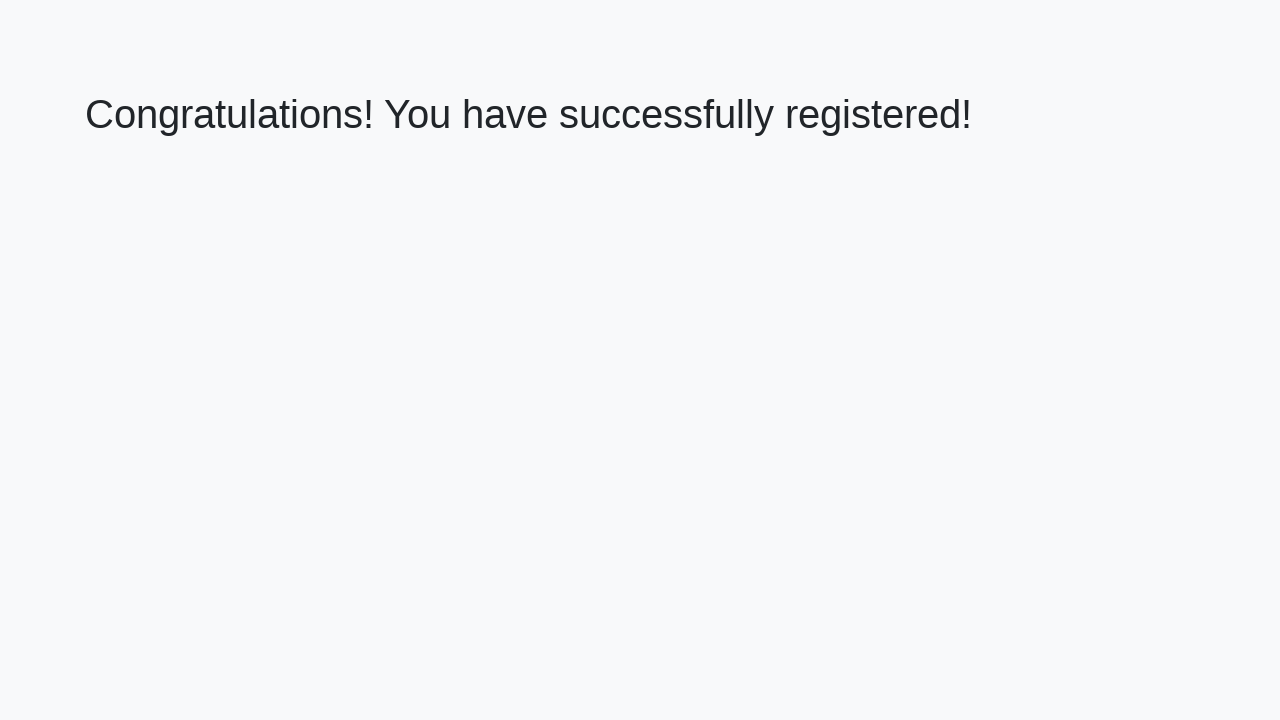